Clicks on the "Slow calculator" link and verifies navigation to the calculator page

Starting URL: https://bonigarcia.dev/selenium-webdriver-java/

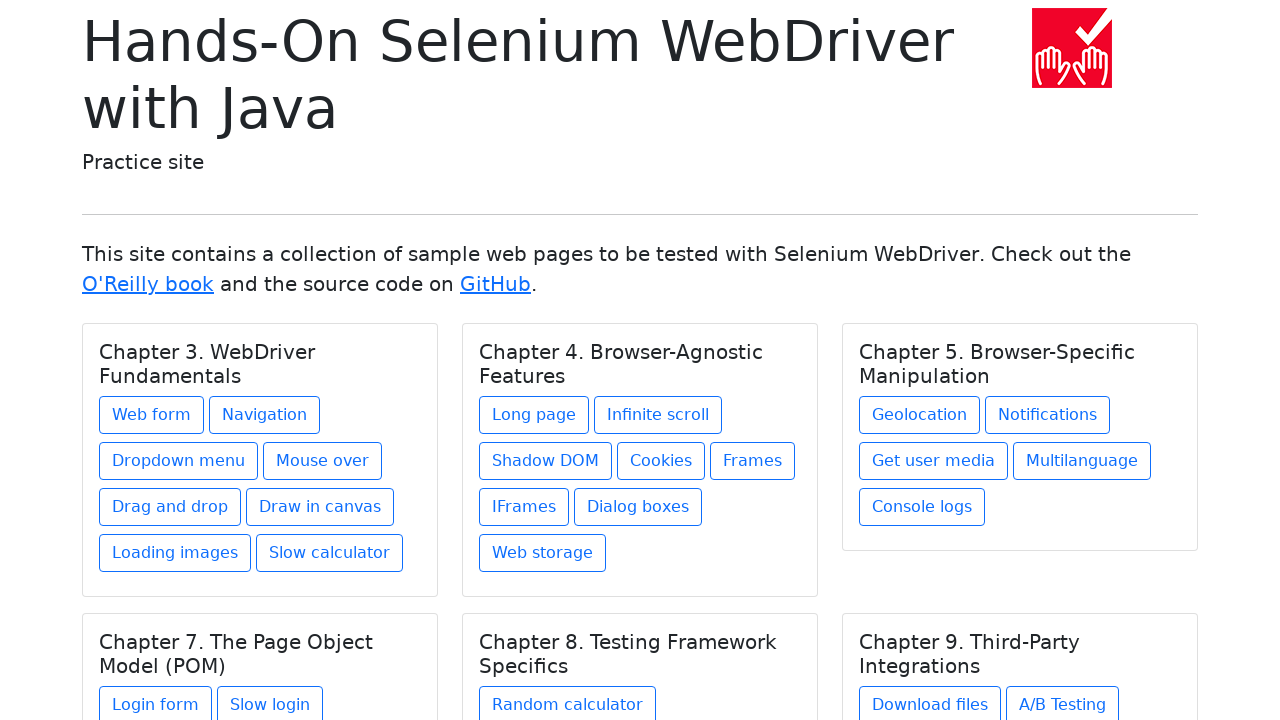

Clicked on the 'Slow calculator' link at (330, 553) on a:has-text('Slow calculator')
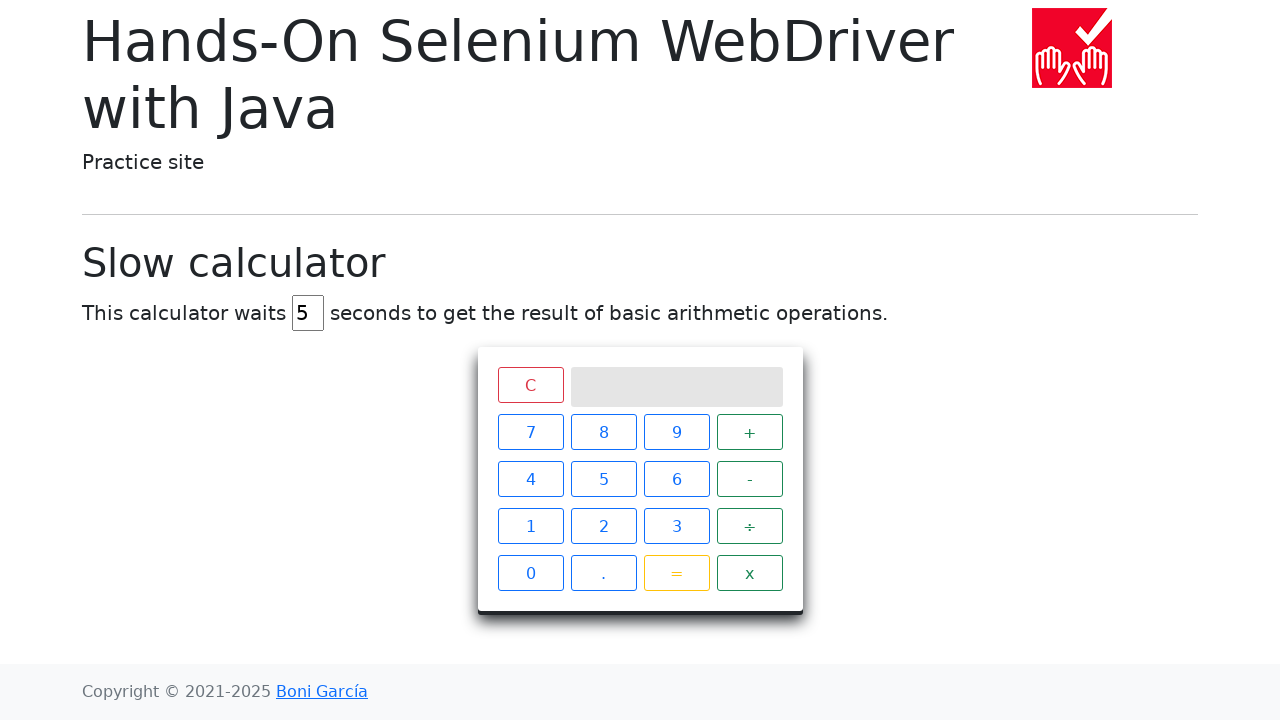

Waited for page navigation to complete (networkidle)
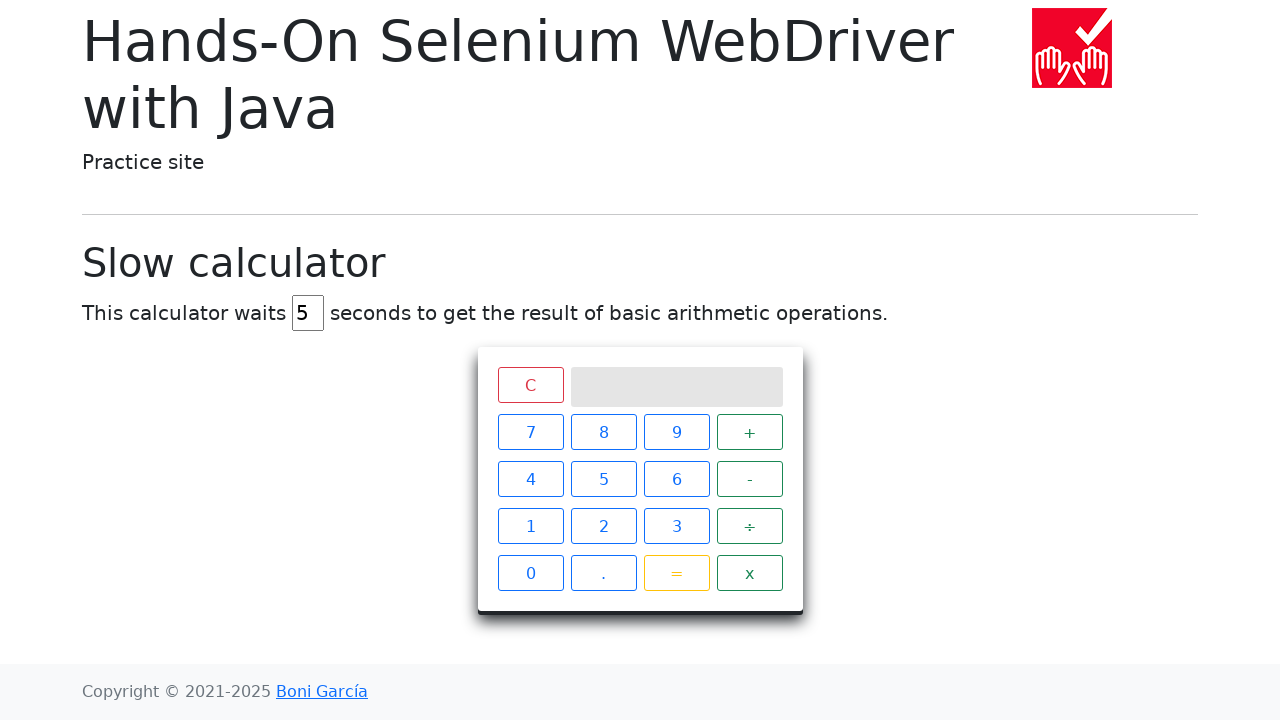

Retrieved current URL after navigation
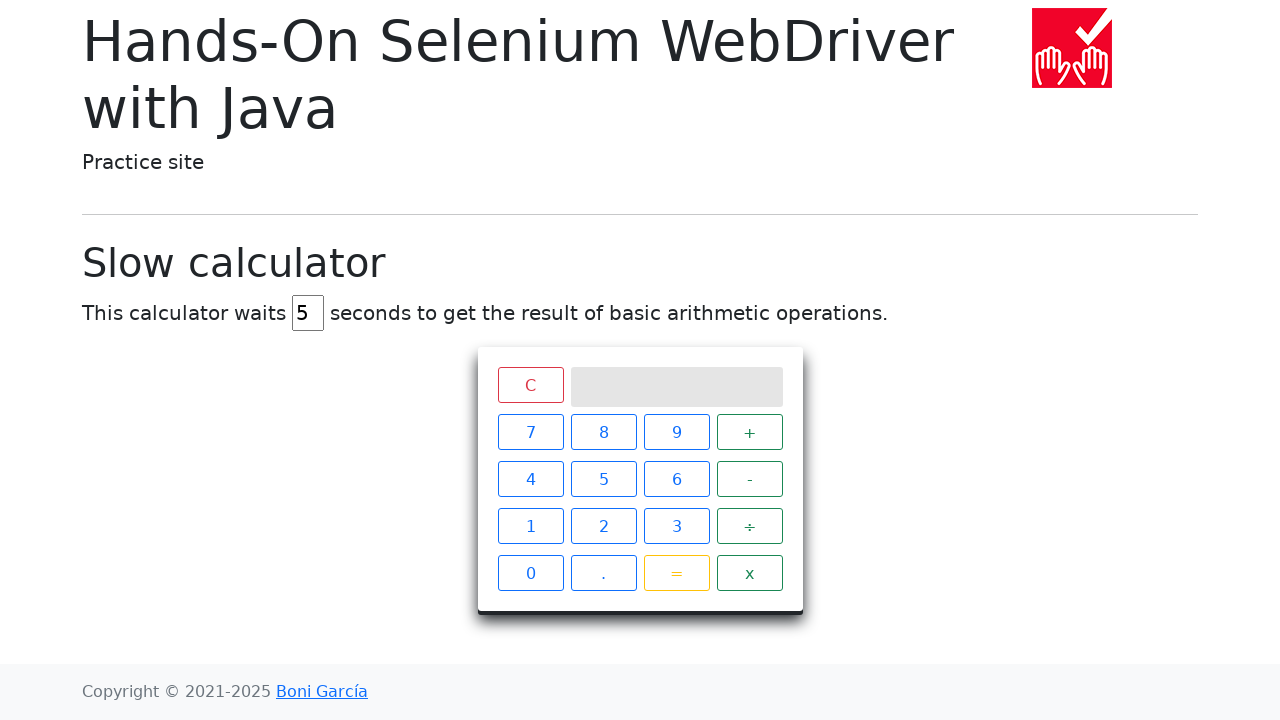

Verified that URL matches expected calculator page URL
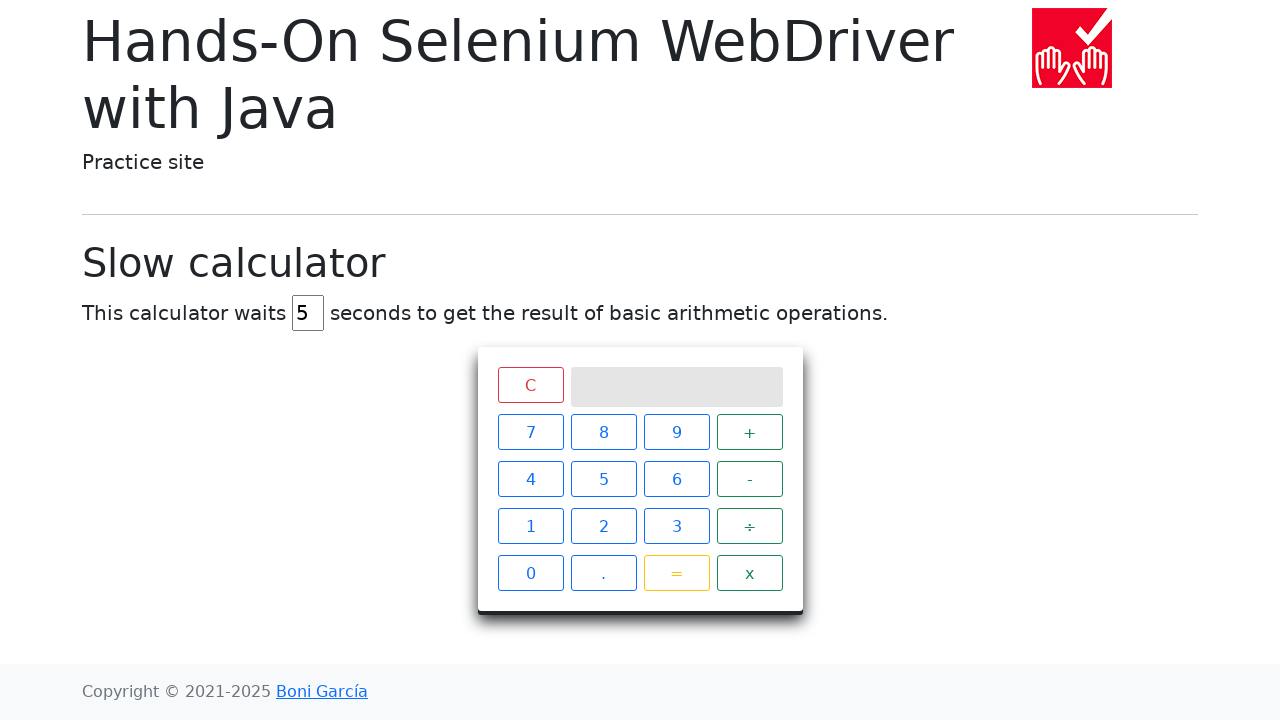

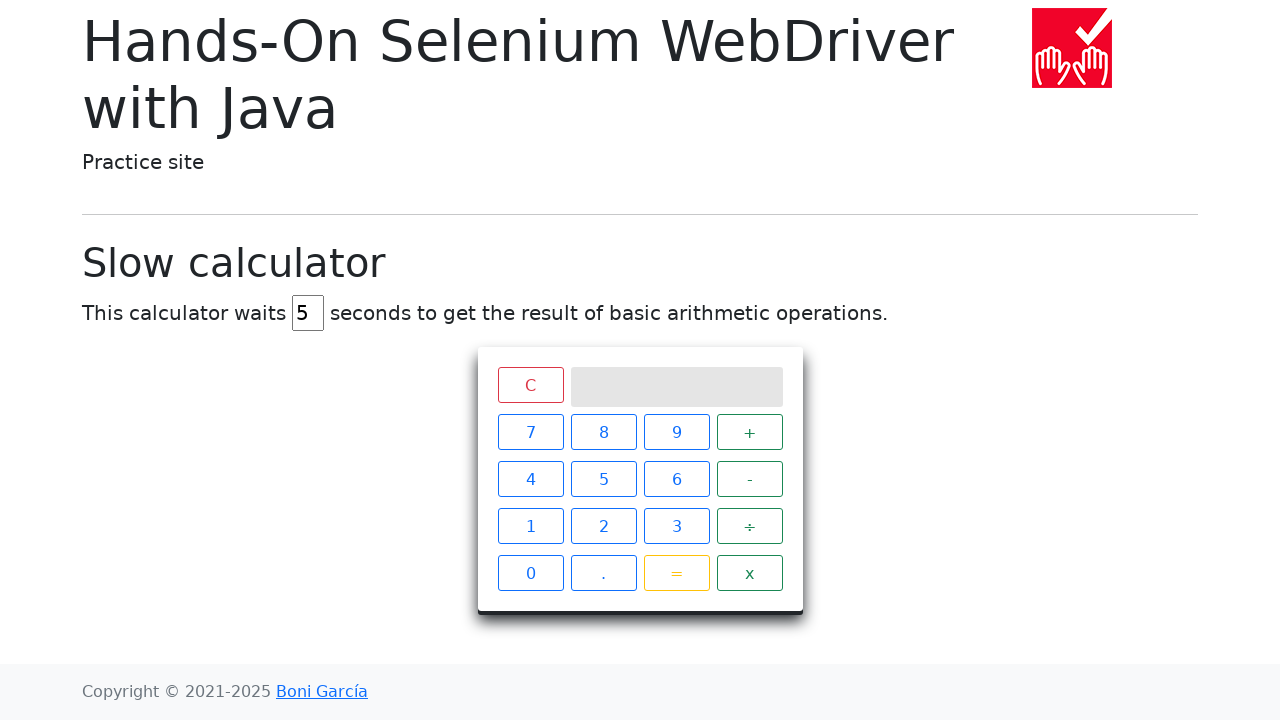